Tests tooltip functionality by hovering over an input field and verifying the tooltip content appears

Starting URL: https://seleniumui.moderntester.pl/tooltip.php

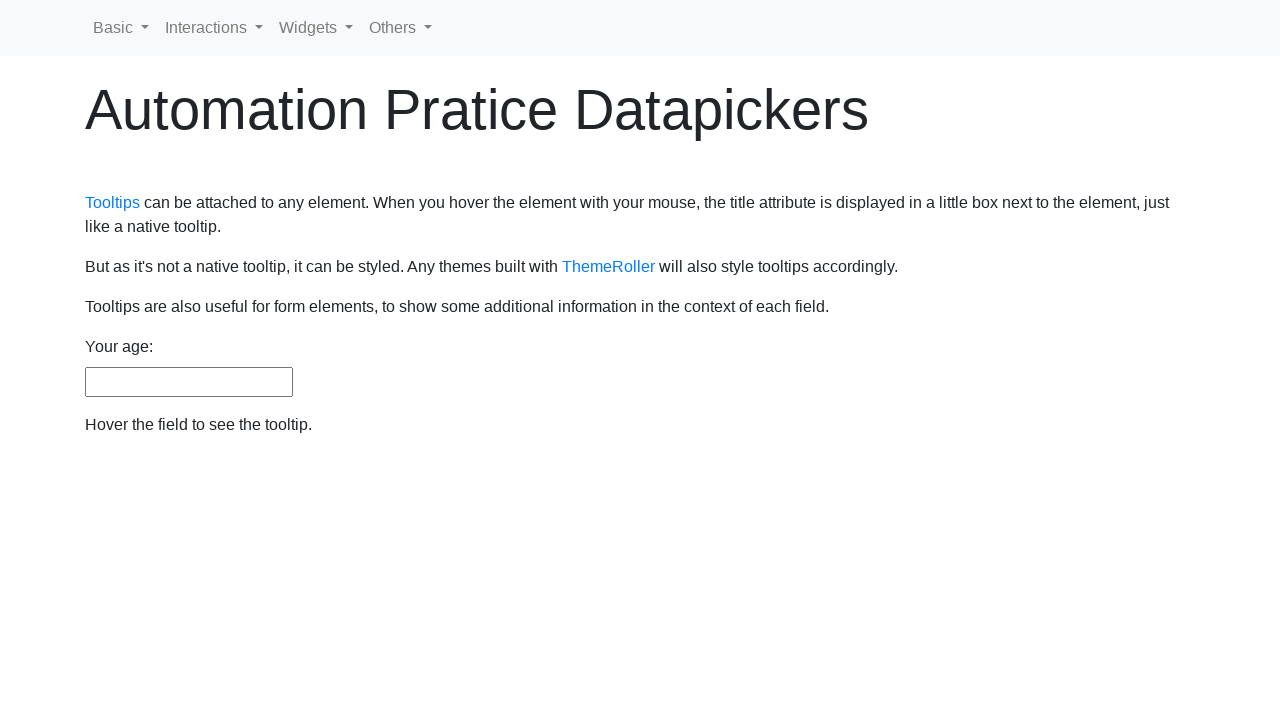

Navigated to tooltip test page
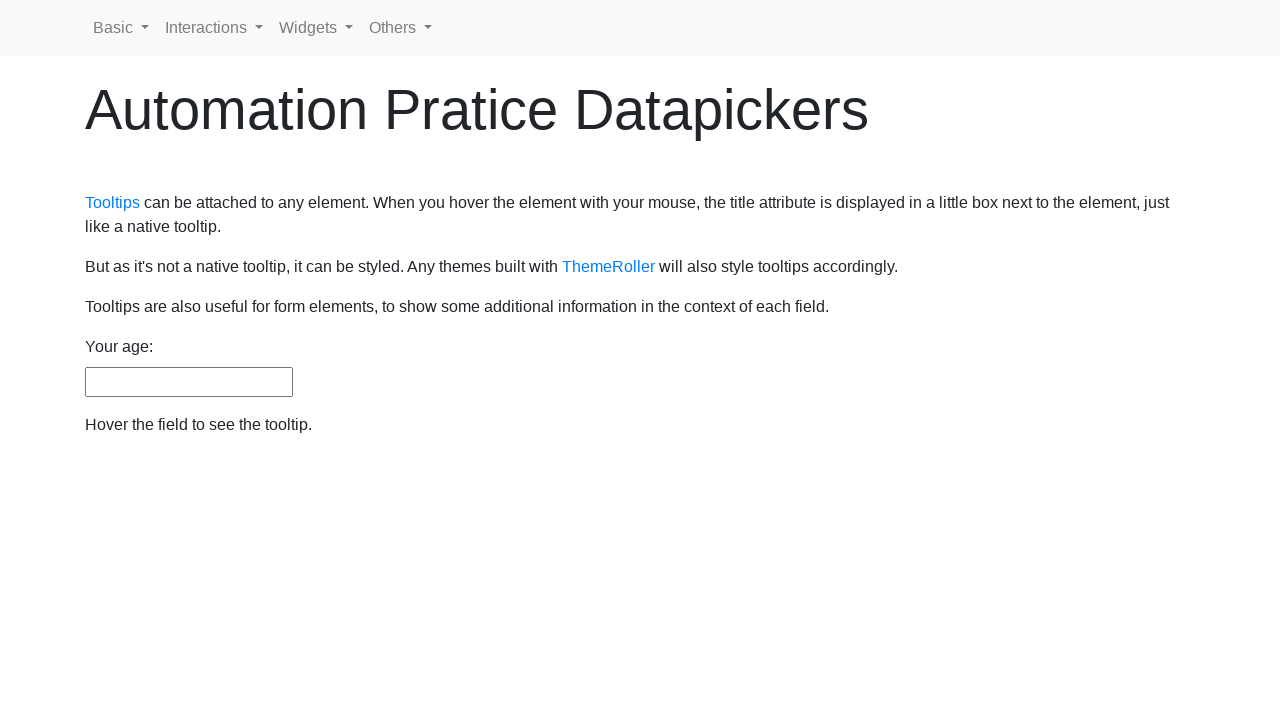

Hovered over age input field to trigger tooltip at (189, 382) on #age
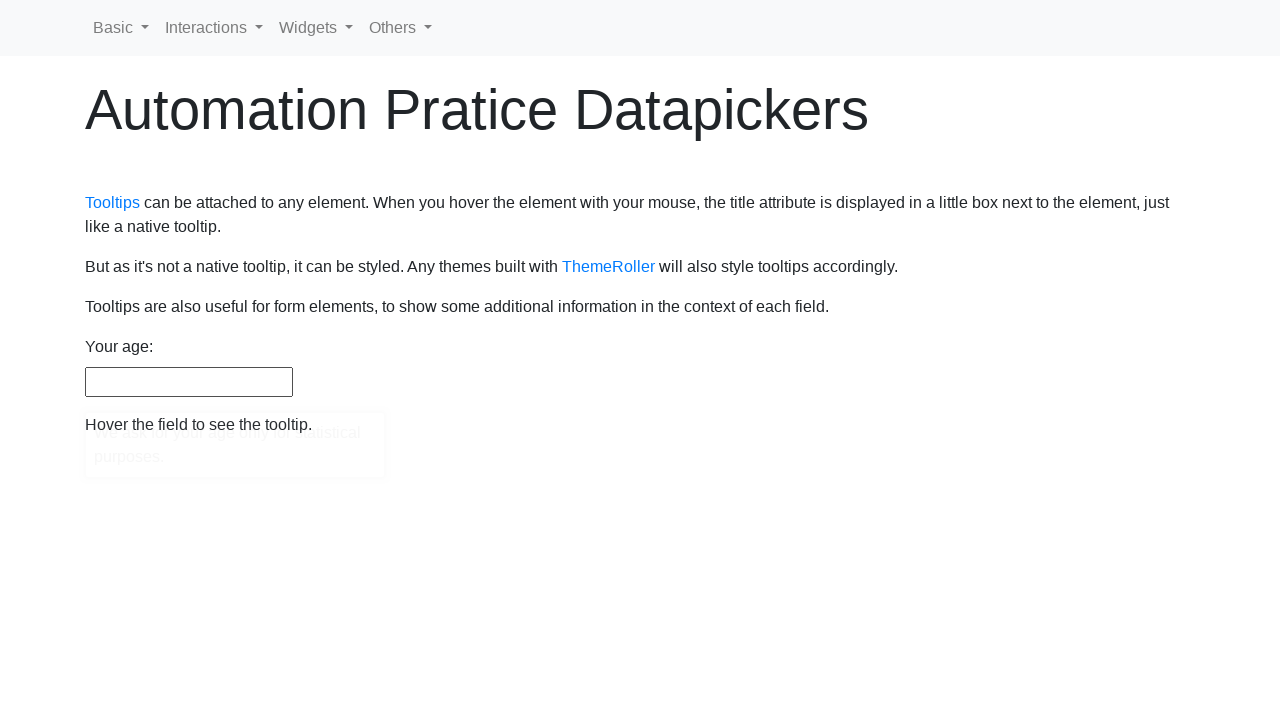

Tooltip element became visible
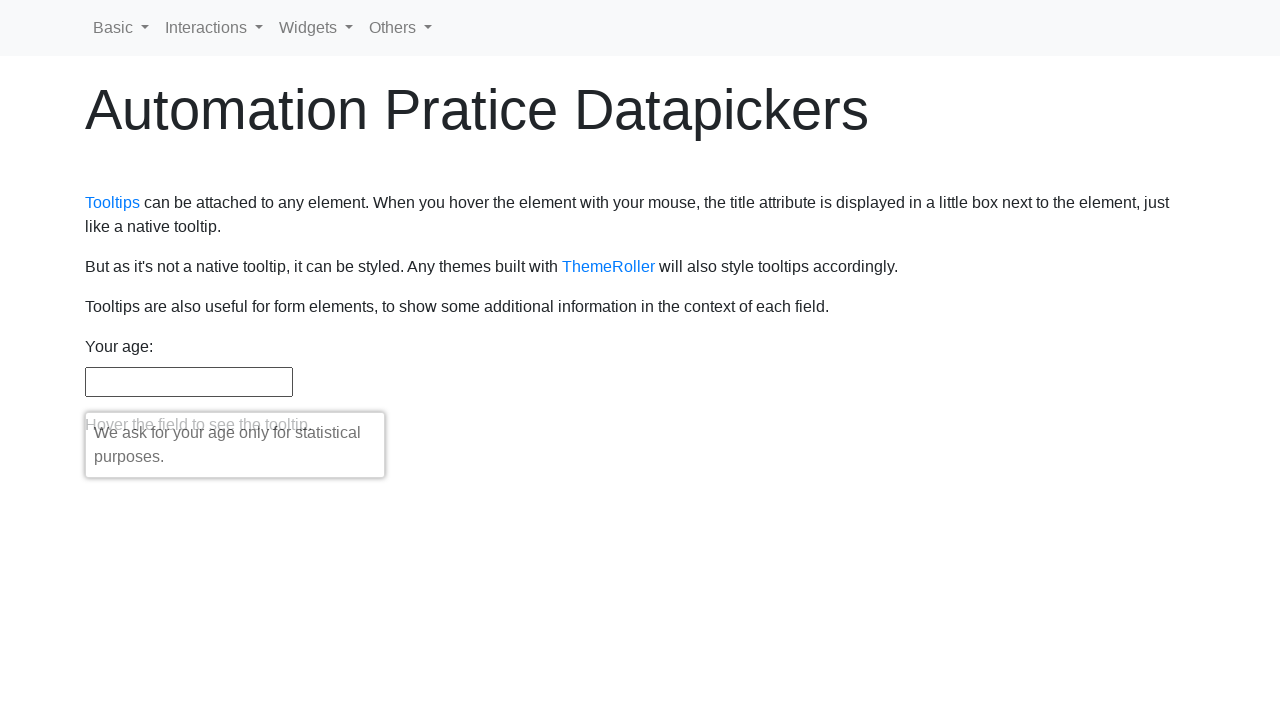

Retrieved tooltip text content
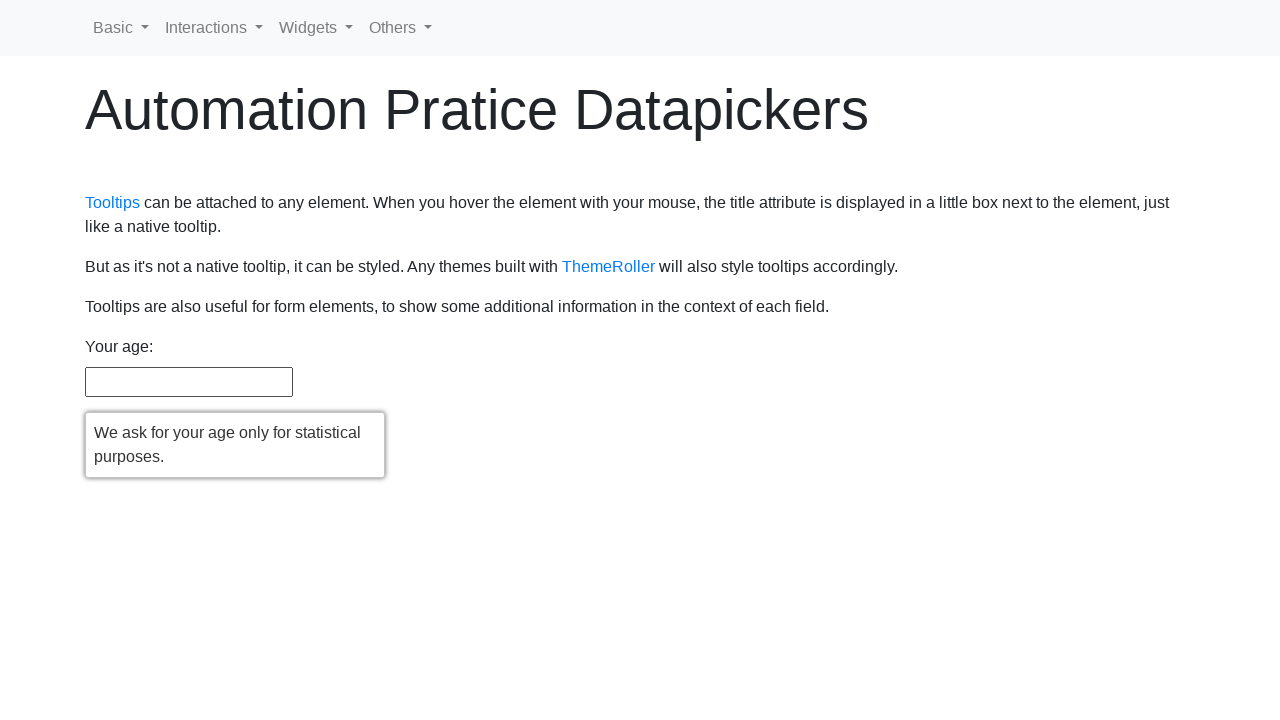

Verified tooltip contains expected text: 'We ask for your age only for statistical purposes.'
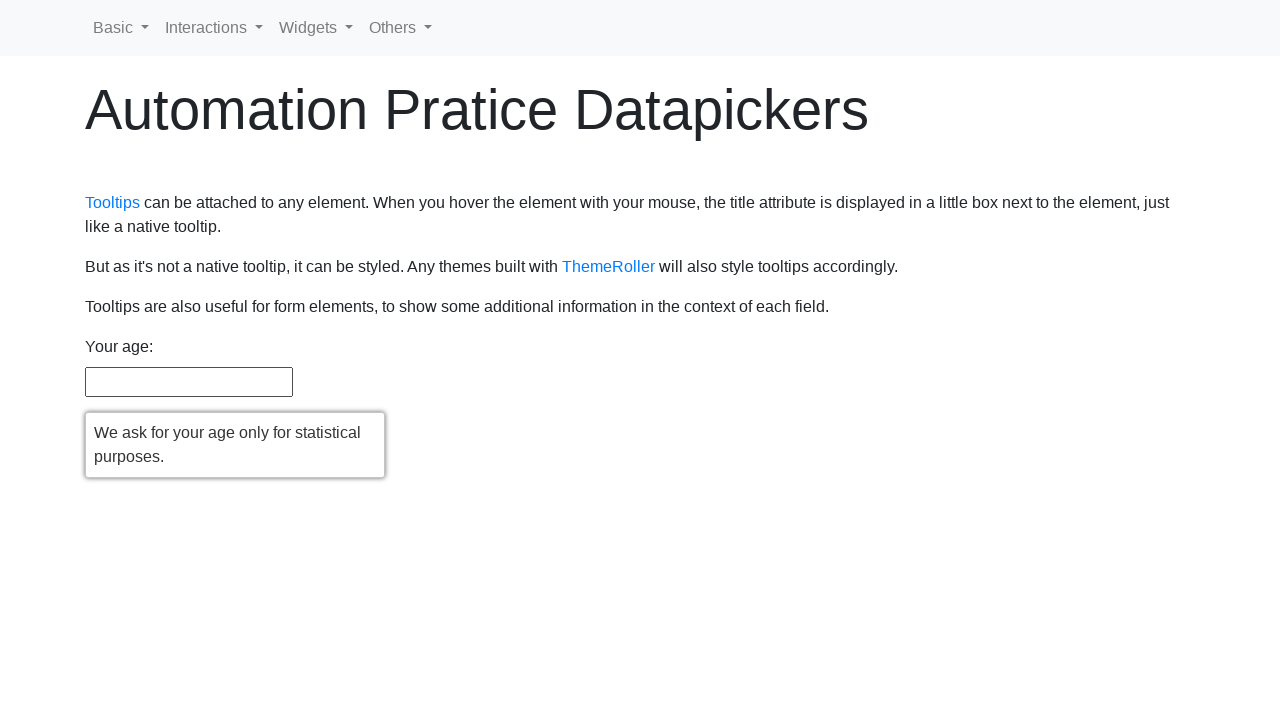

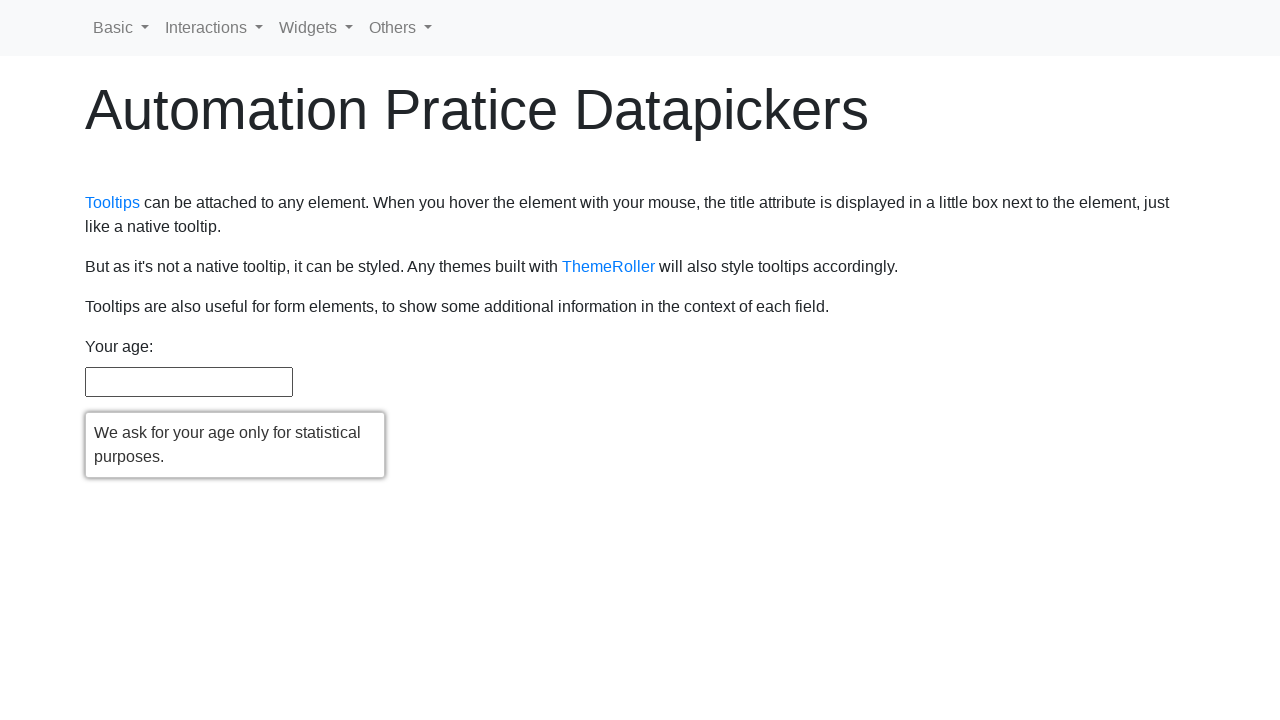